Tests the resizable UI element by dragging the resize handle to expand the element multiple times in a loop

Starting URL: https://demo.automationtesting.in/Resizable.html

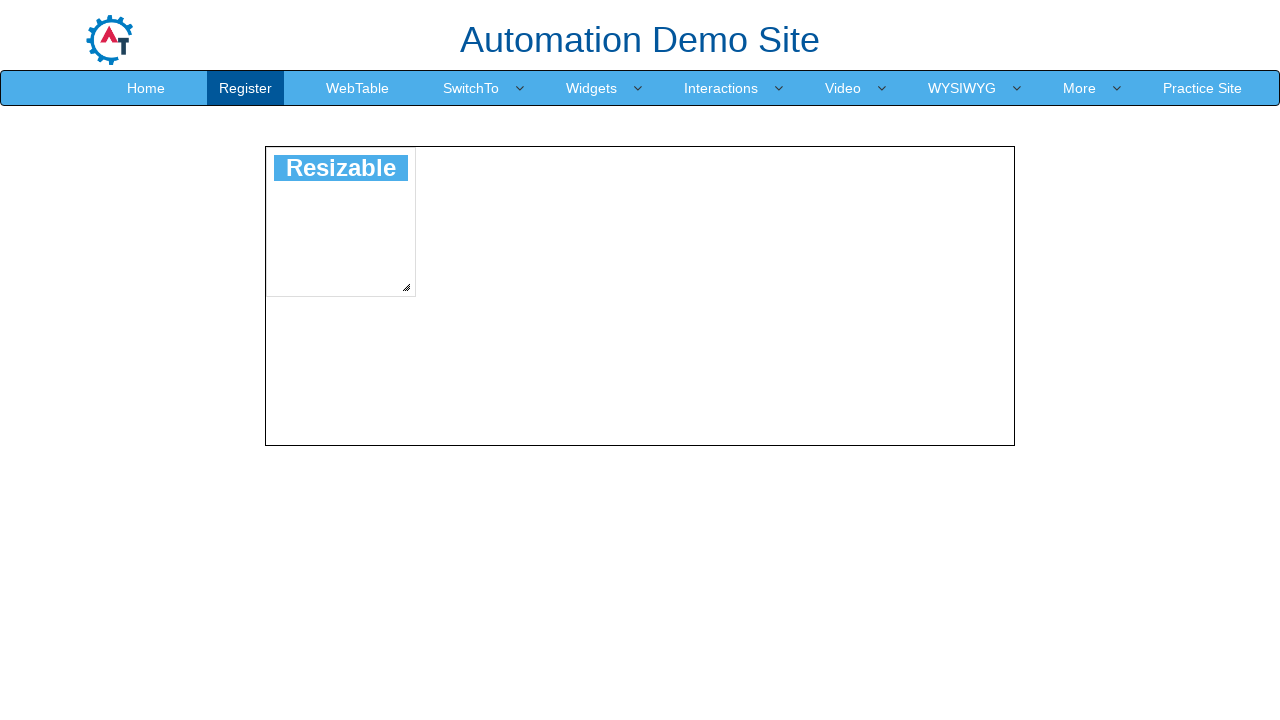

Waited for resizable element to be visible
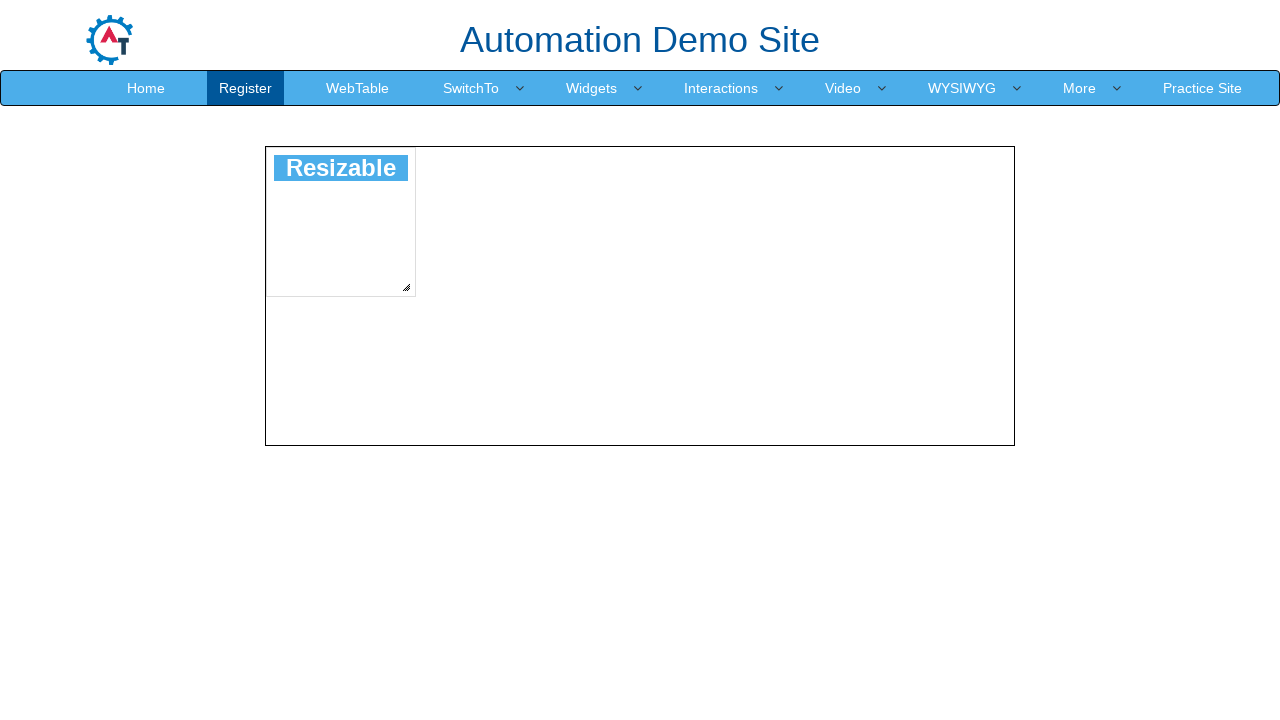

Located the resize handle in bottom-right corner
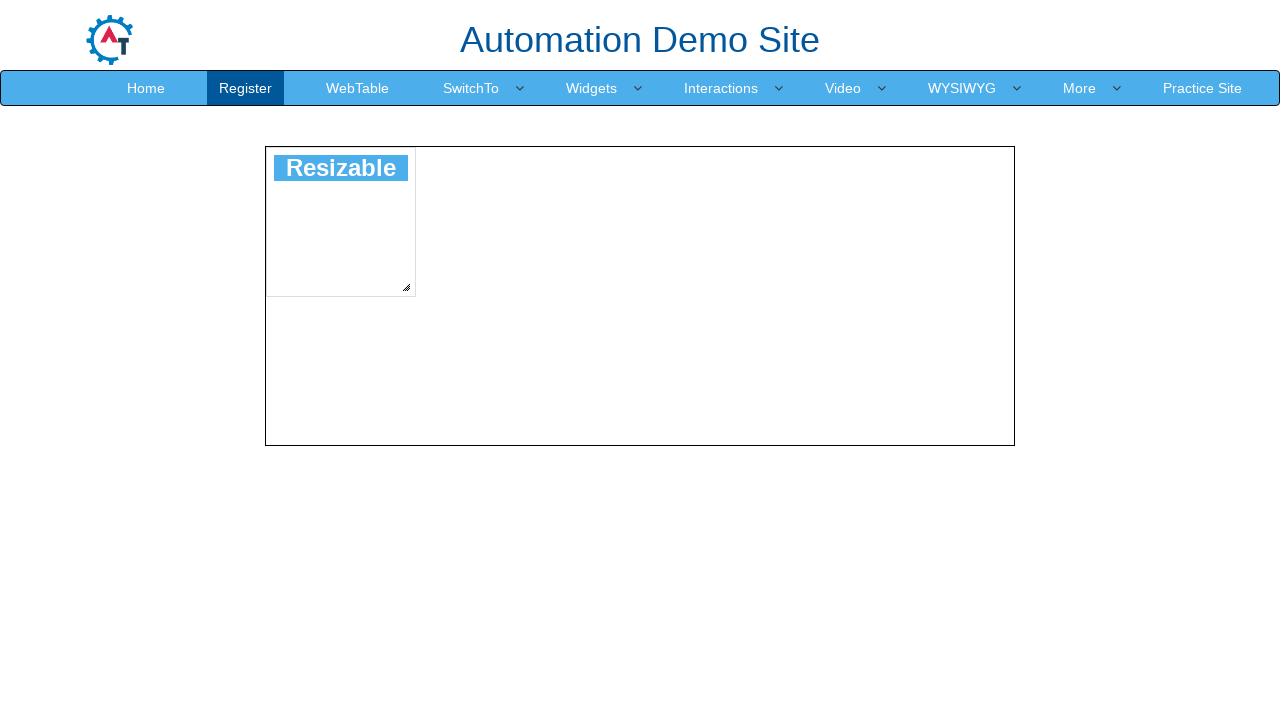

Moved mouse to resize handle position for iteration 50 at (406, 287)
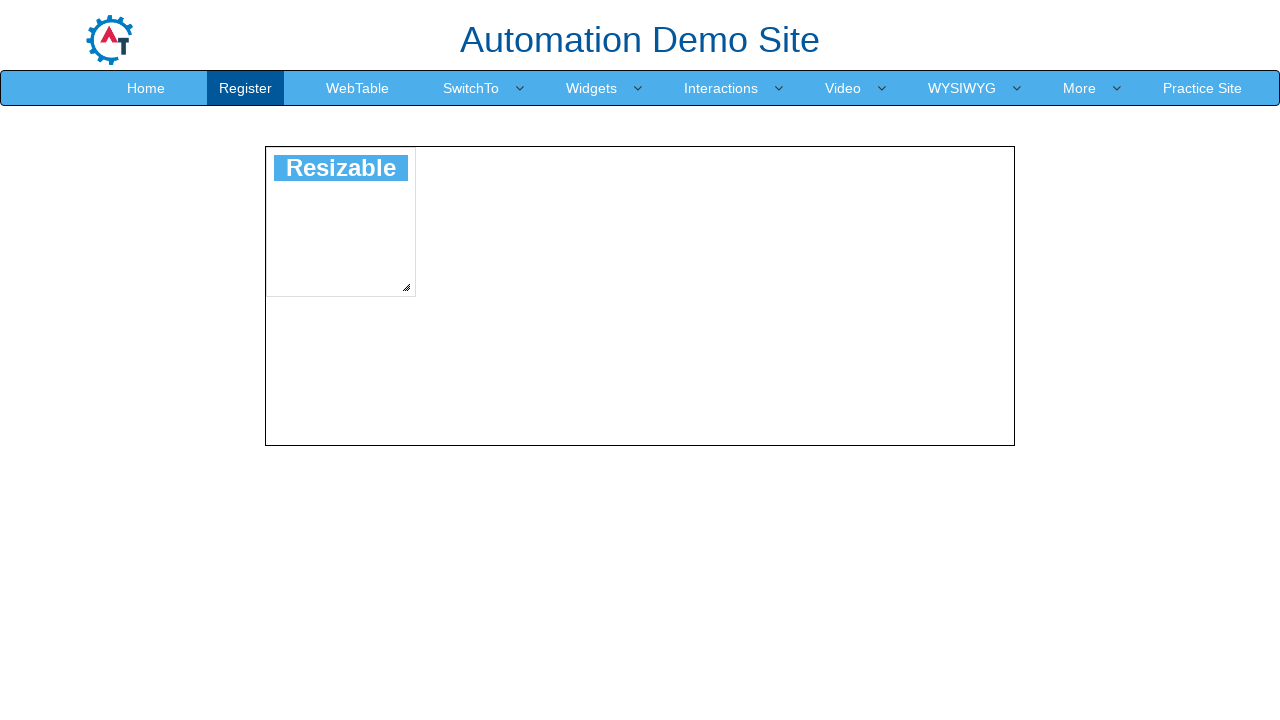

Mouse button pressed down to start dragging (iteration 50) at (406, 287)
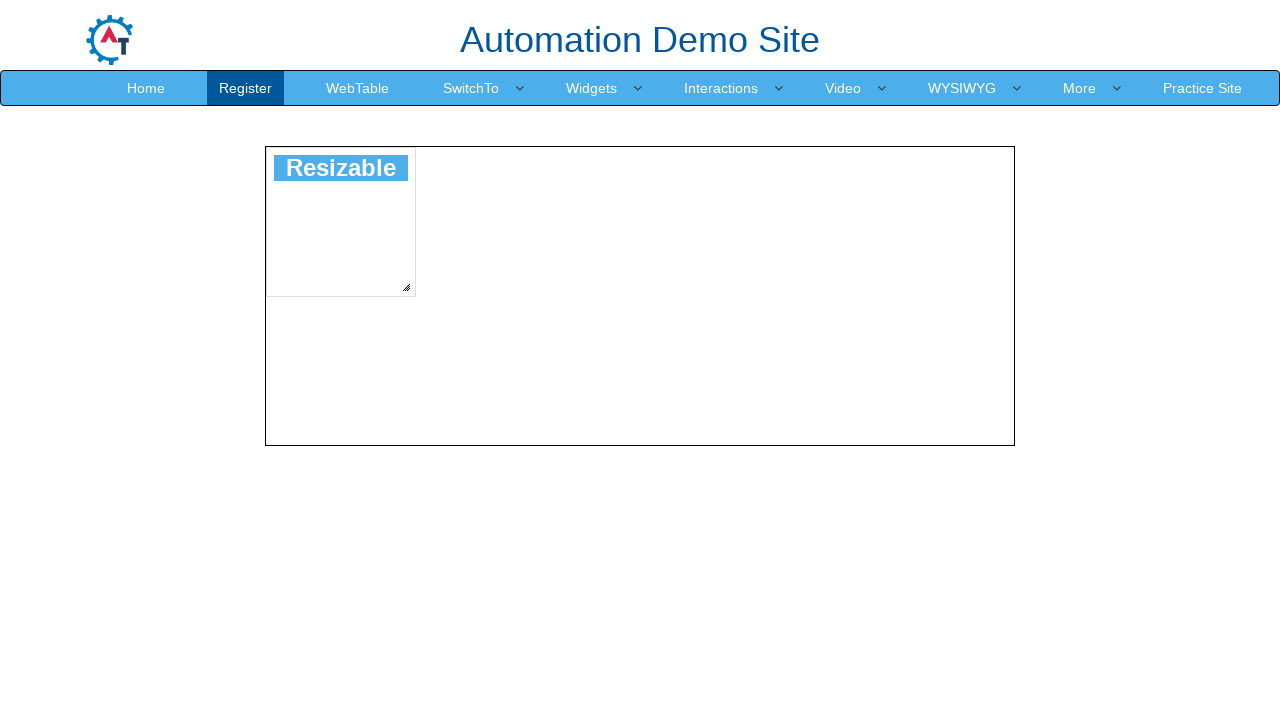

Dragged resize handle by 50 pixels in both directions at (456, 337)
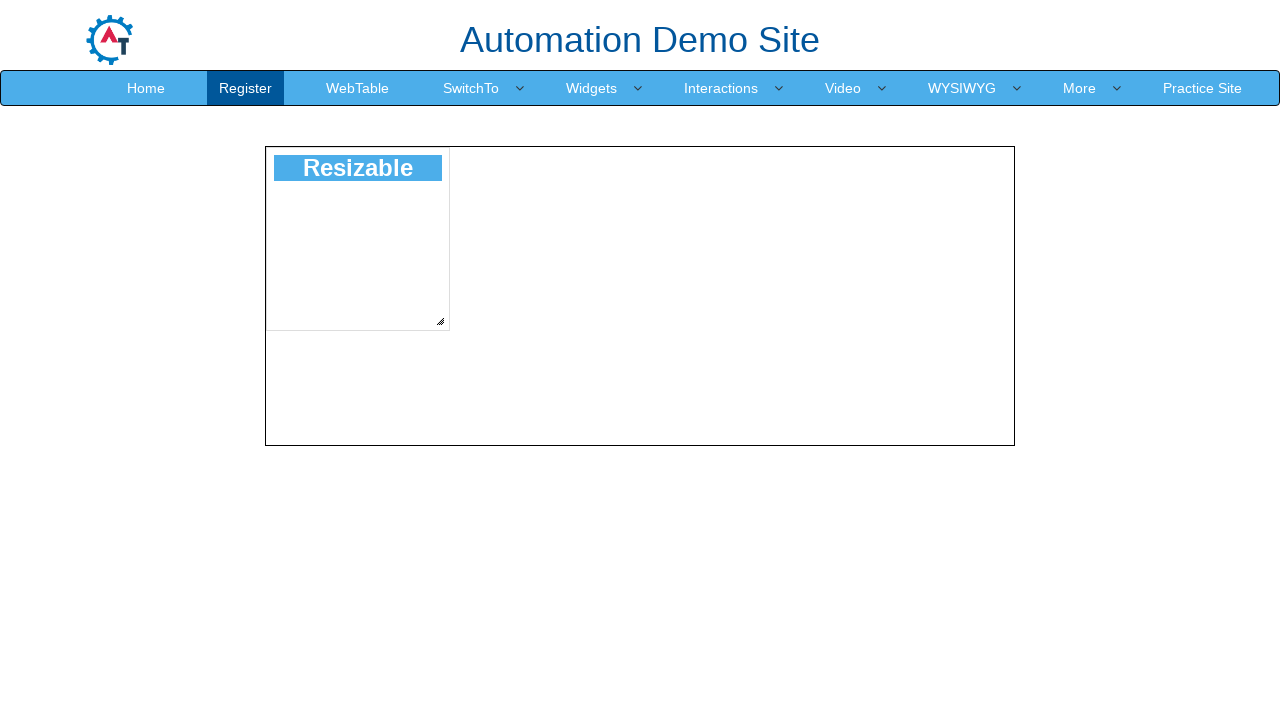

Mouse button released, resizable element expanded (iteration 50) at (456, 337)
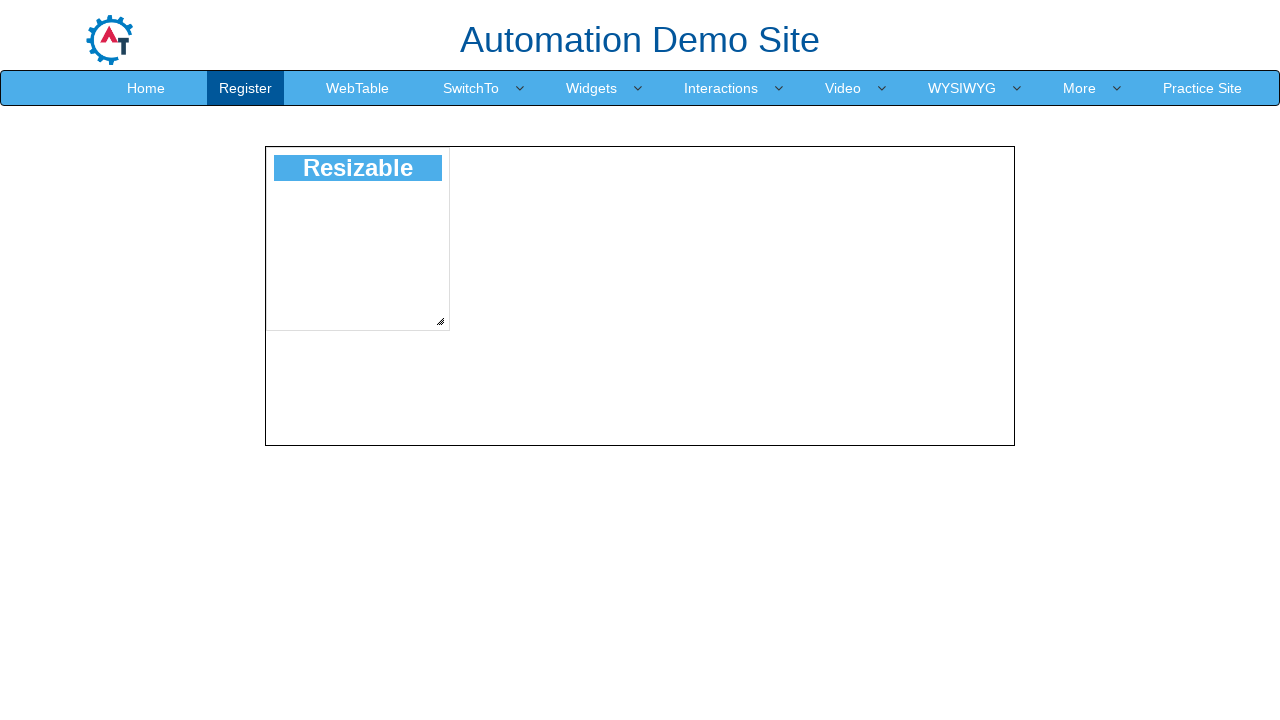

Moved mouse to resize handle position for iteration 100 at (440, 321)
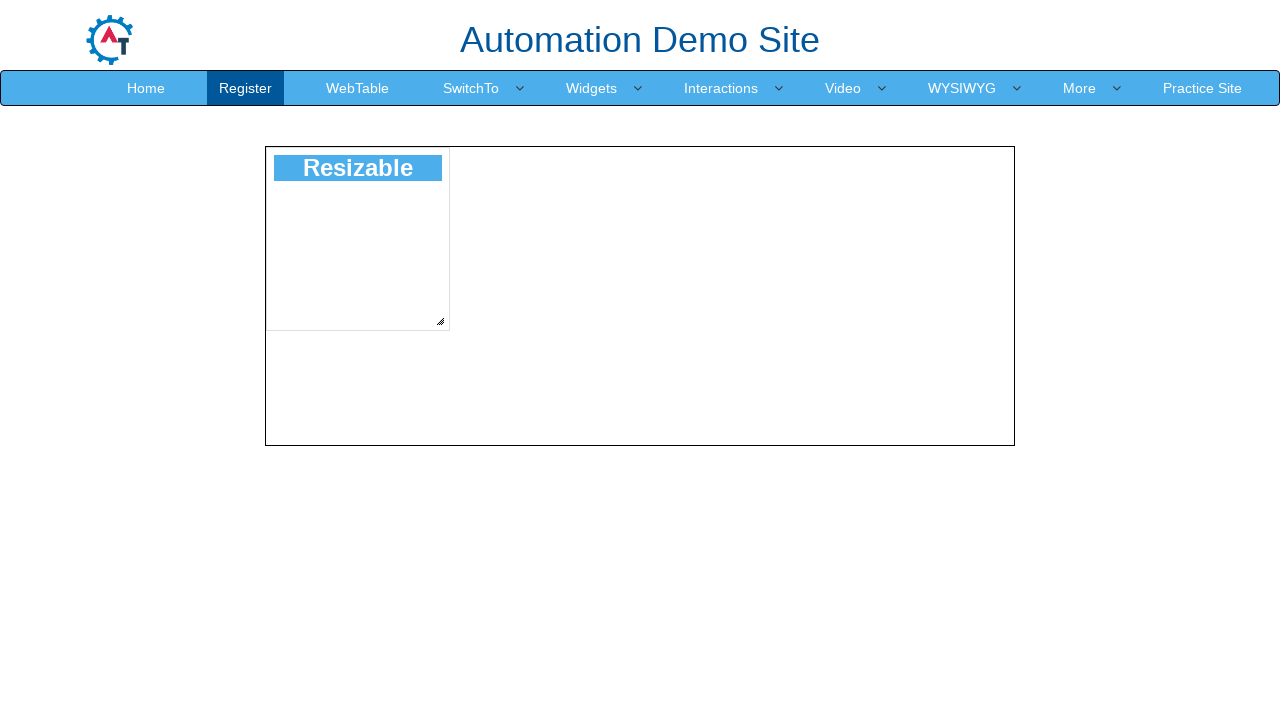

Mouse button pressed down to start dragging (iteration 100) at (440, 321)
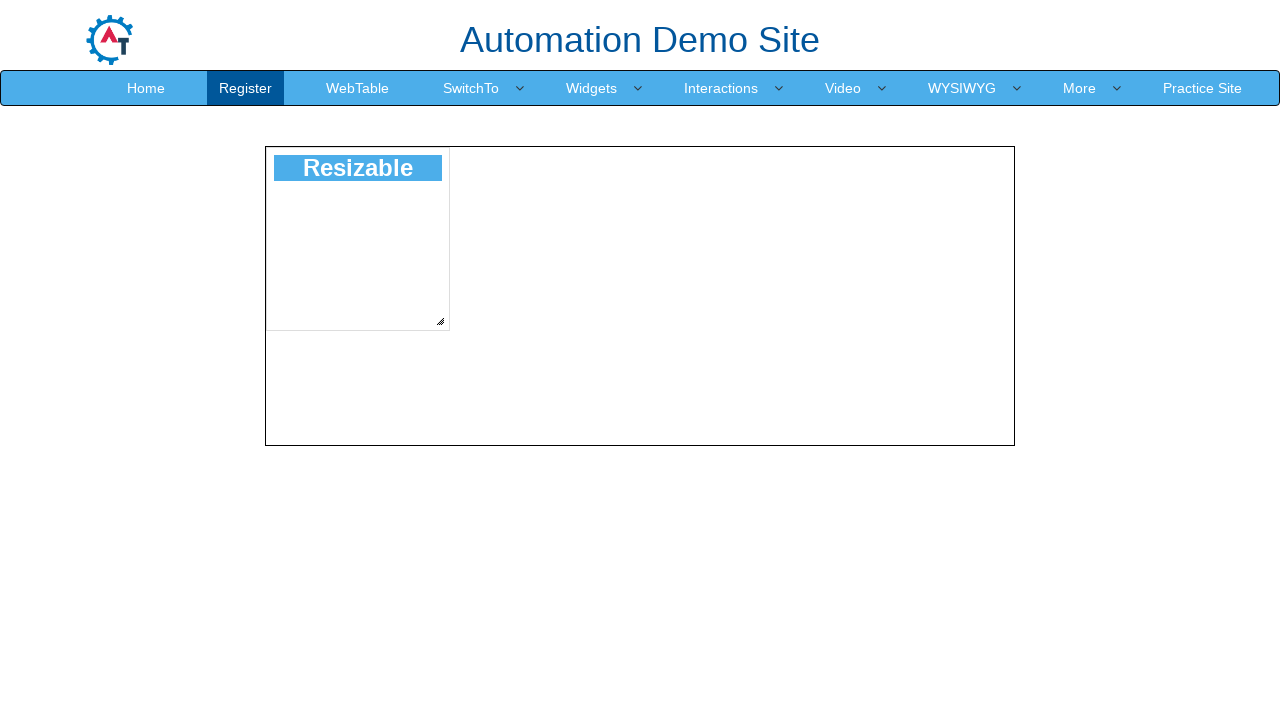

Dragged resize handle by 100 pixels in both directions at (540, 421)
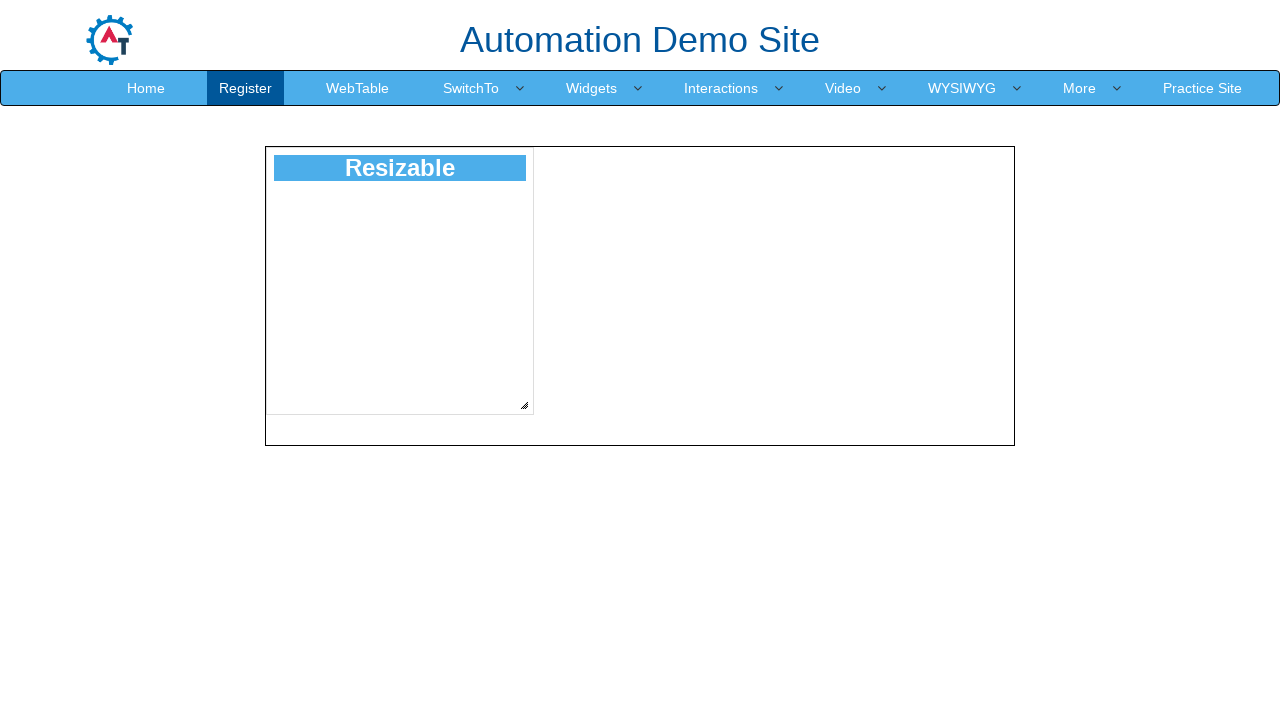

Mouse button released, resizable element expanded (iteration 100) at (540, 421)
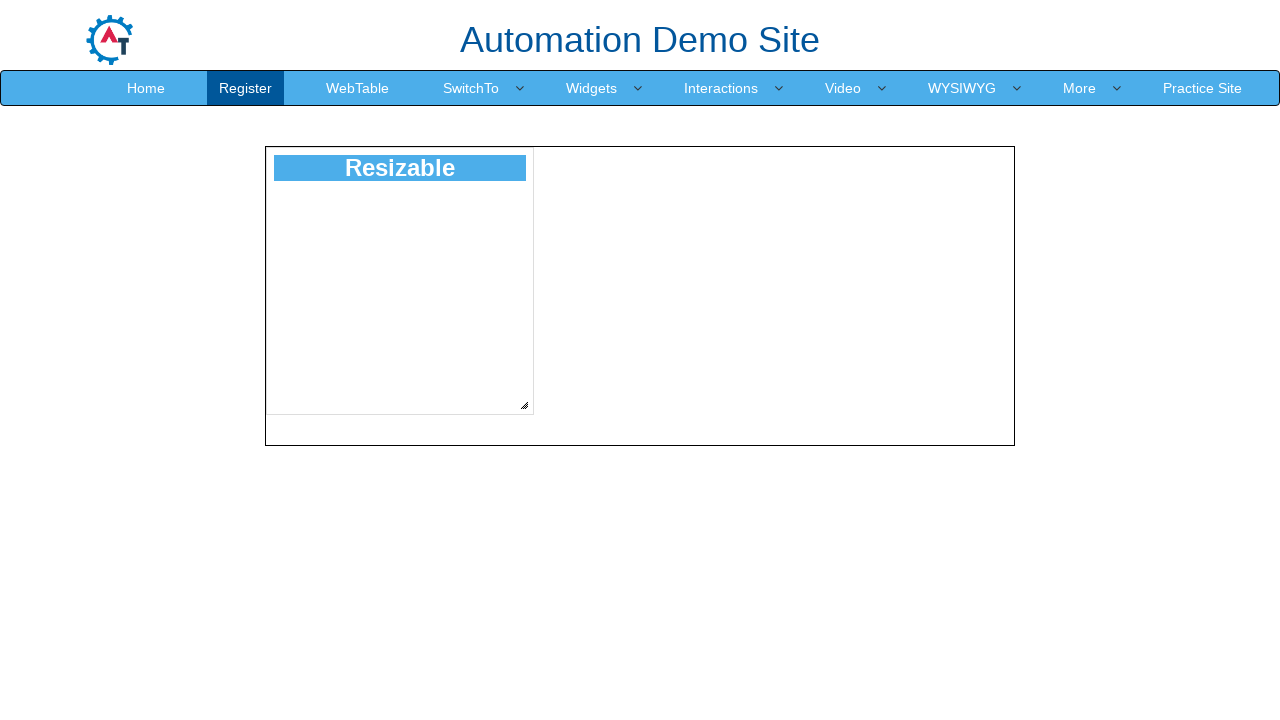

Moved mouse to resize handle position for iteration 150 at (524, 405)
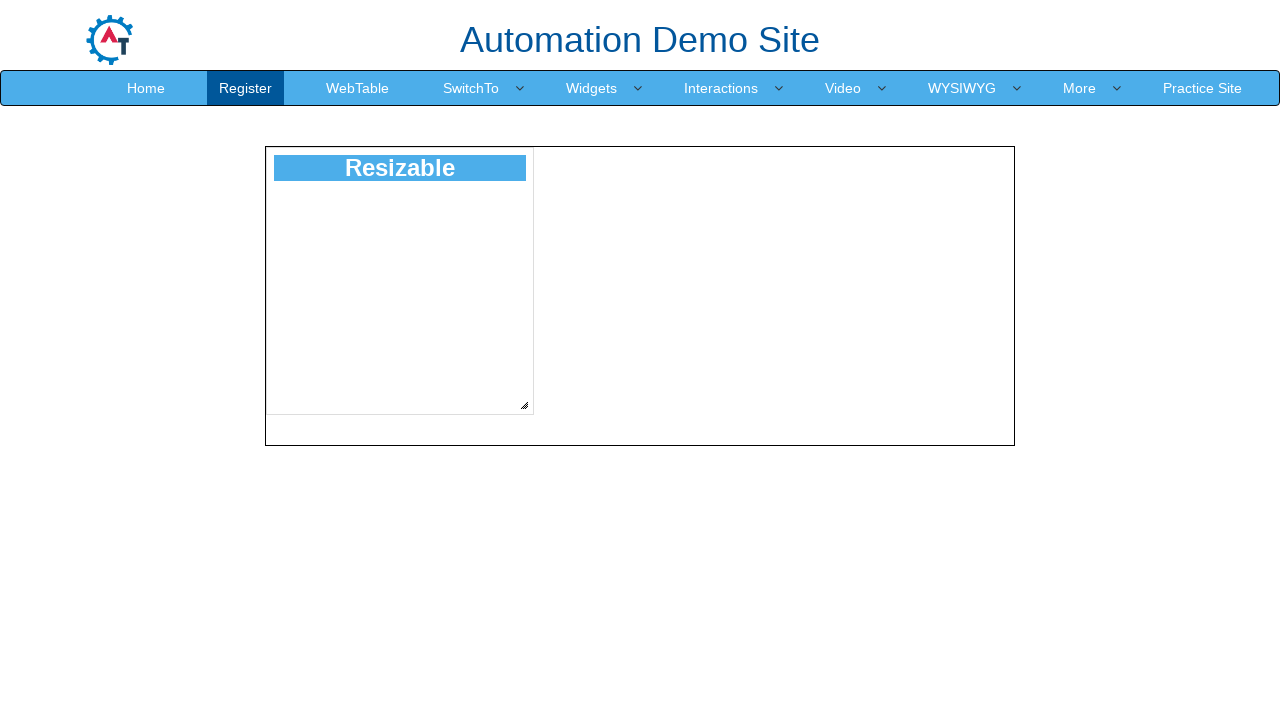

Mouse button pressed down to start dragging (iteration 150) at (524, 405)
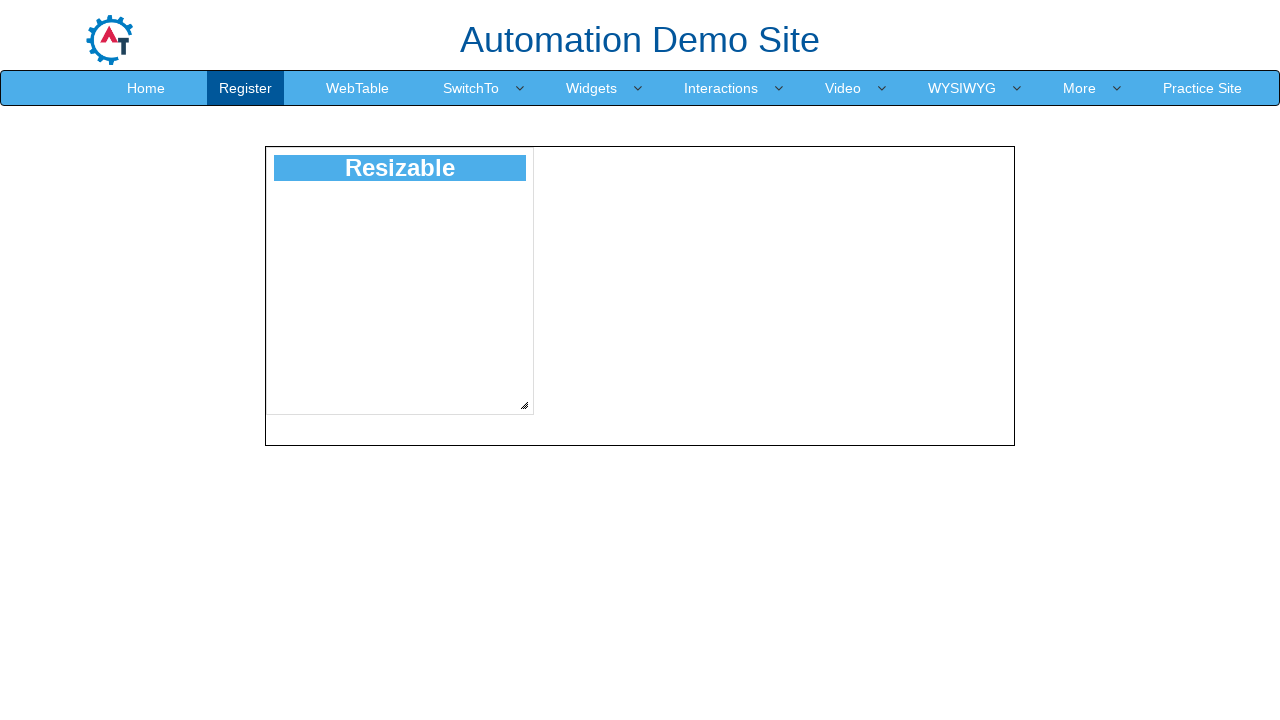

Dragged resize handle by 150 pixels in both directions at (674, 555)
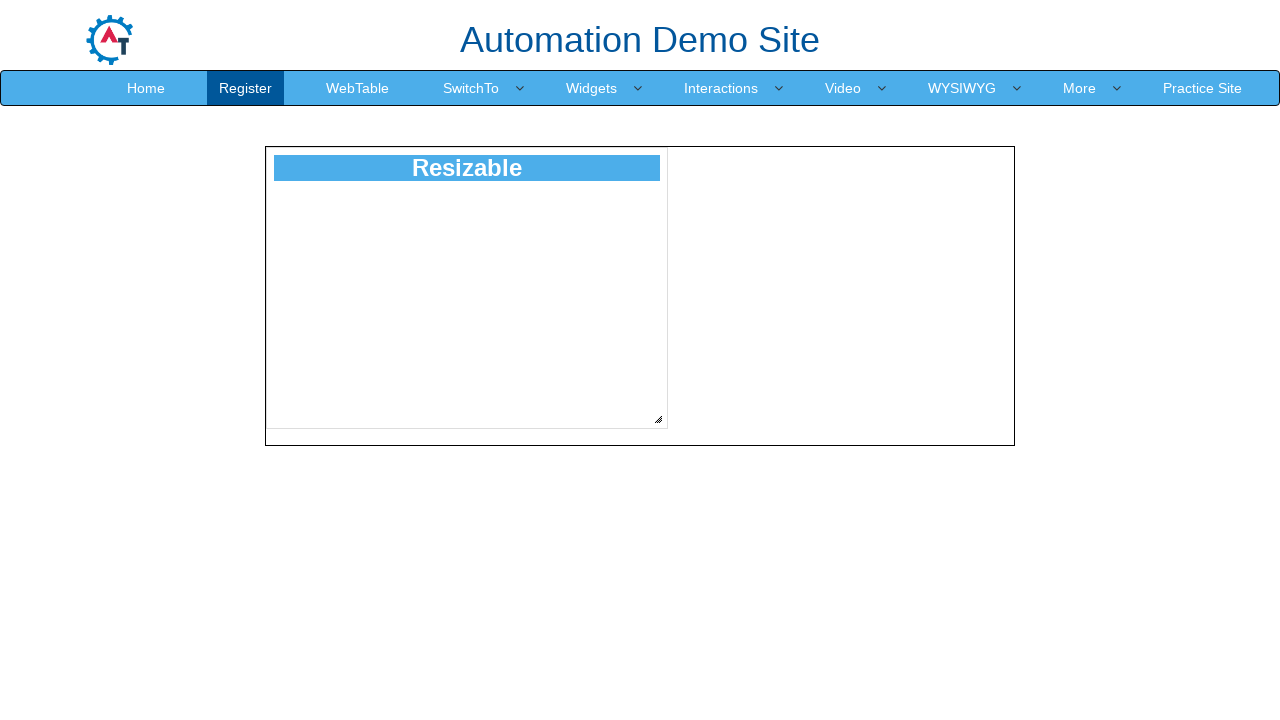

Mouse button released, resizable element expanded (iteration 150) at (674, 555)
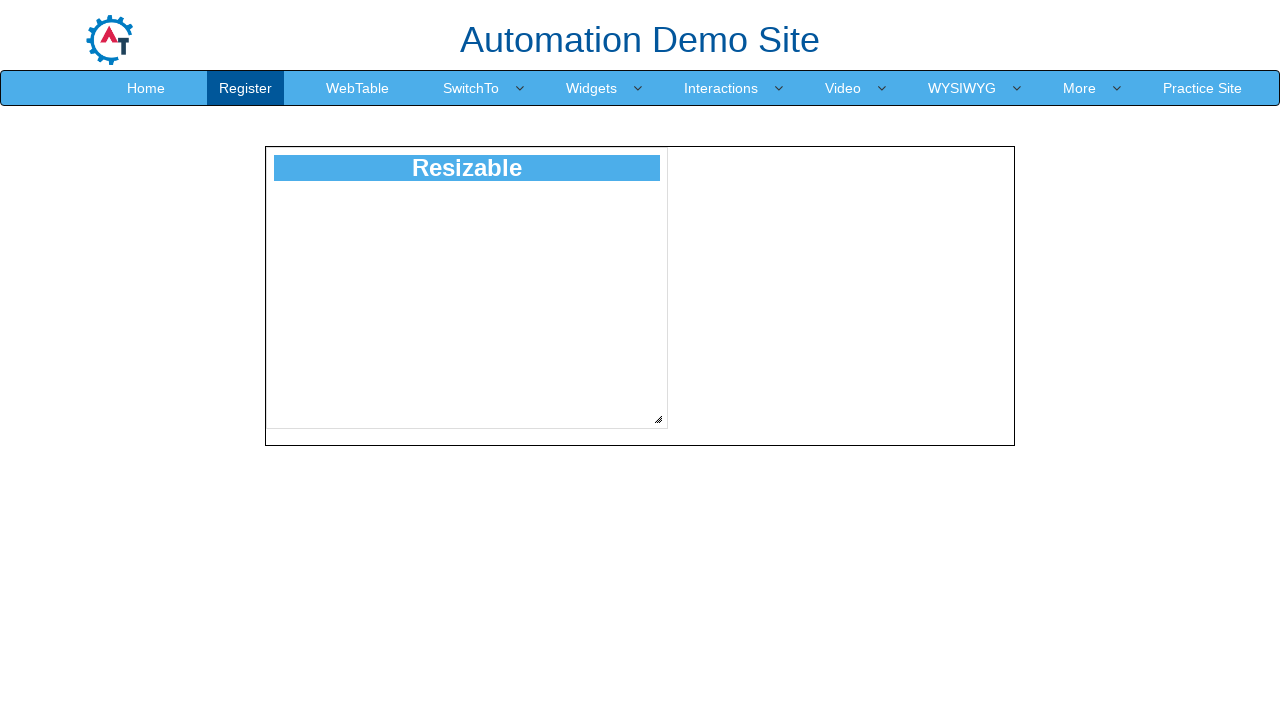

Moved mouse to resize handle position for iteration 200 at (658, 419)
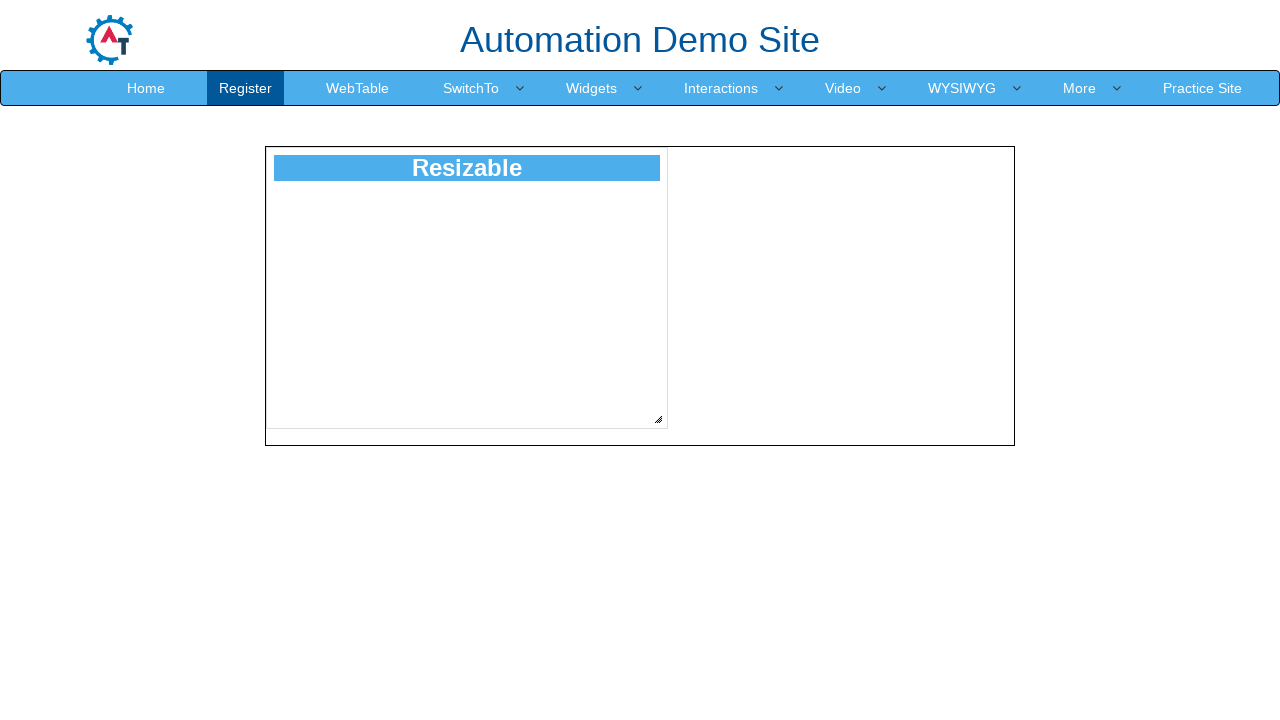

Mouse button pressed down to start dragging (iteration 200) at (658, 419)
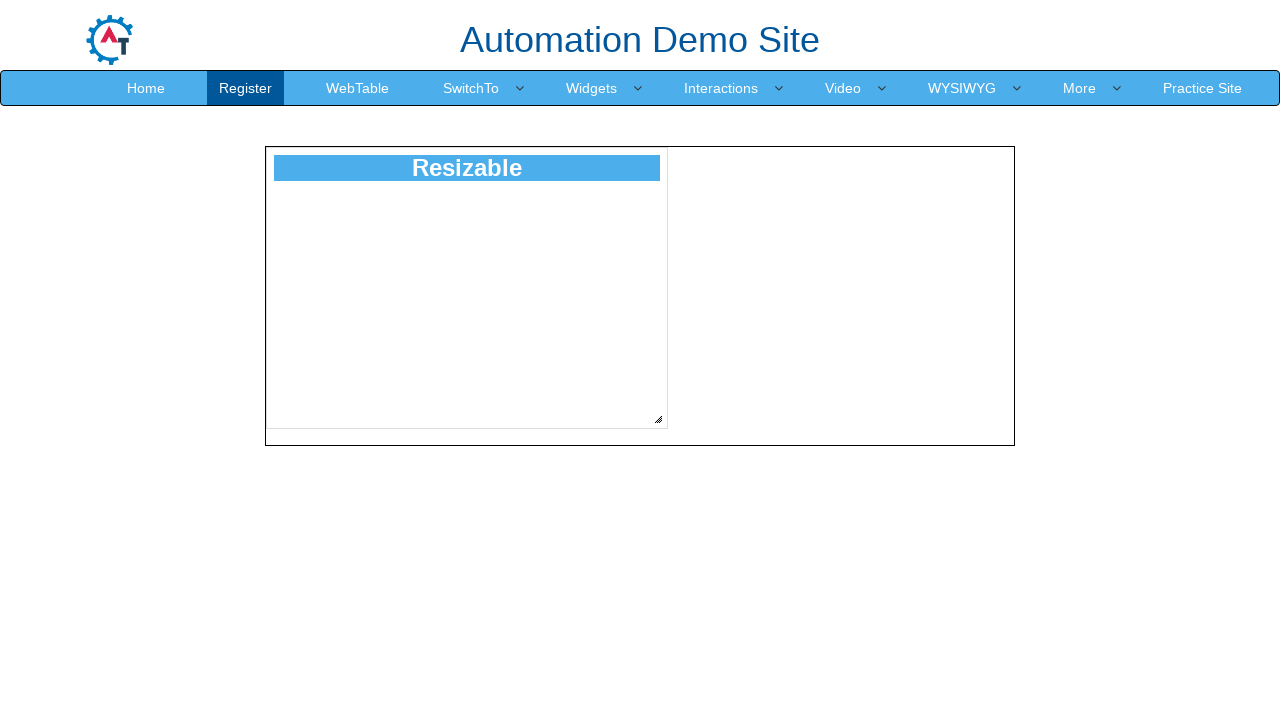

Dragged resize handle by 200 pixels in both directions at (858, 619)
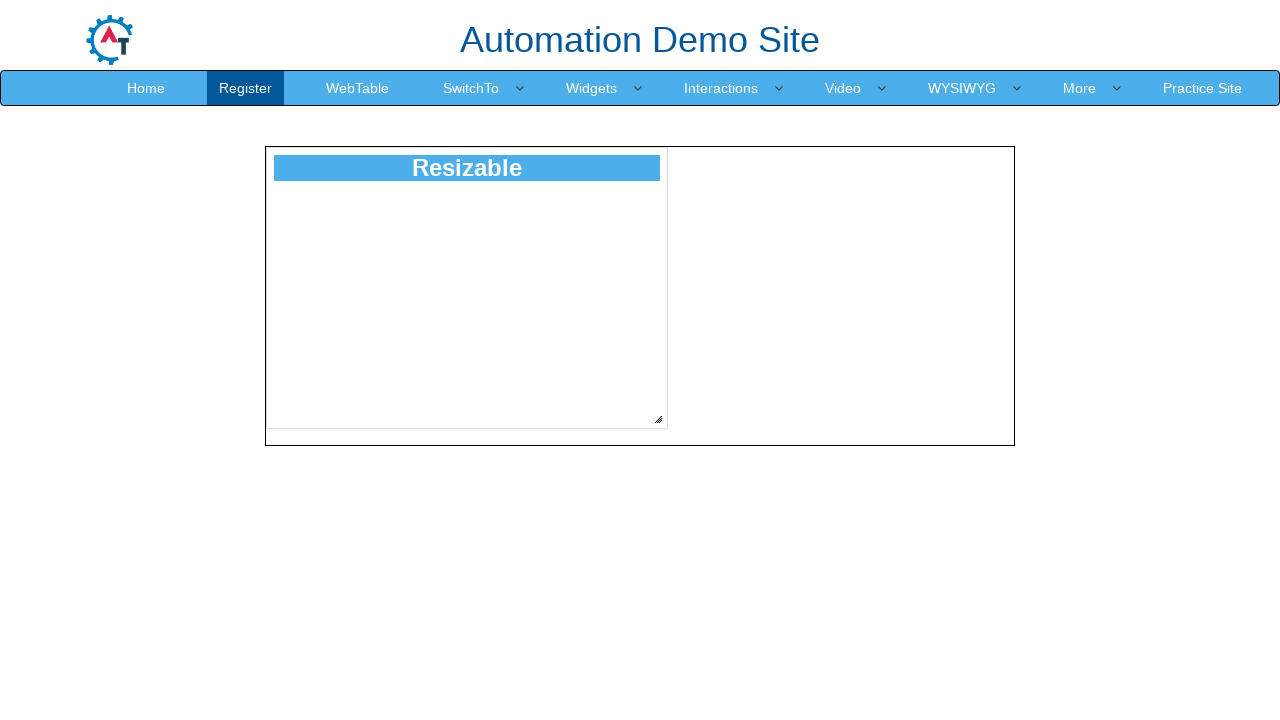

Mouse button released, resizable element expanded (iteration 200) at (858, 619)
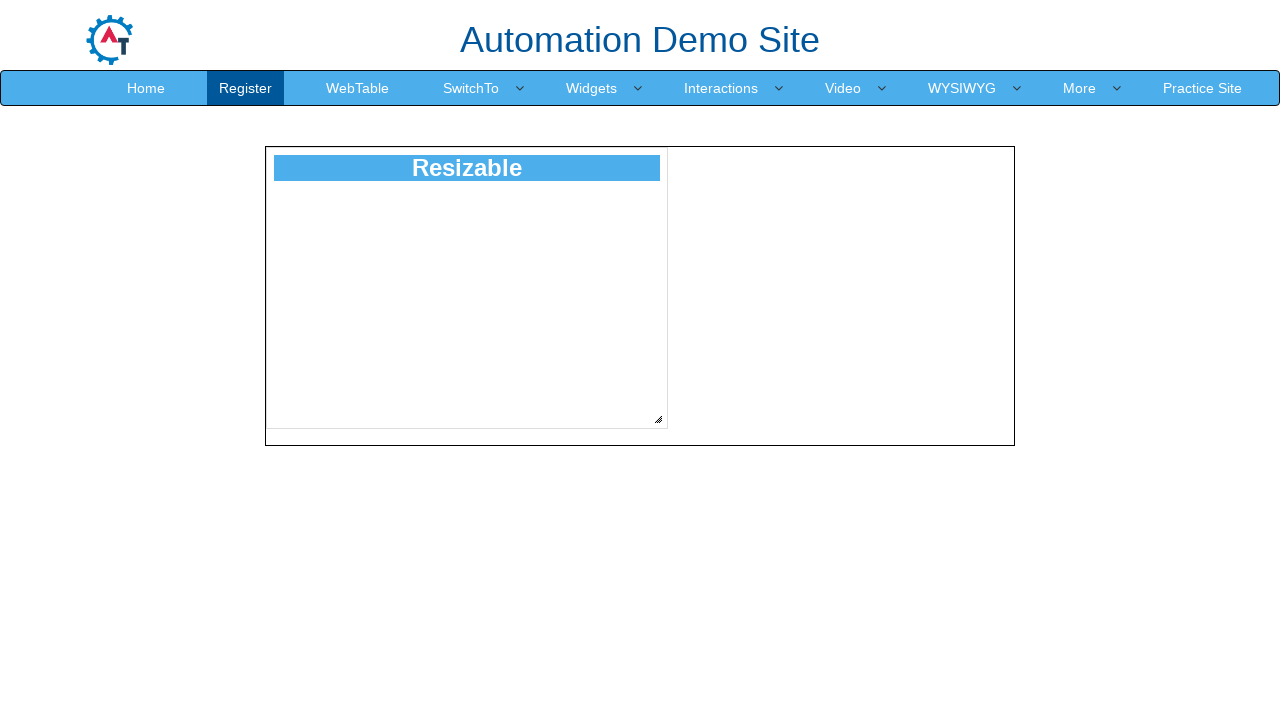

Moved mouse to resize handle position for iteration 250 at (658, 419)
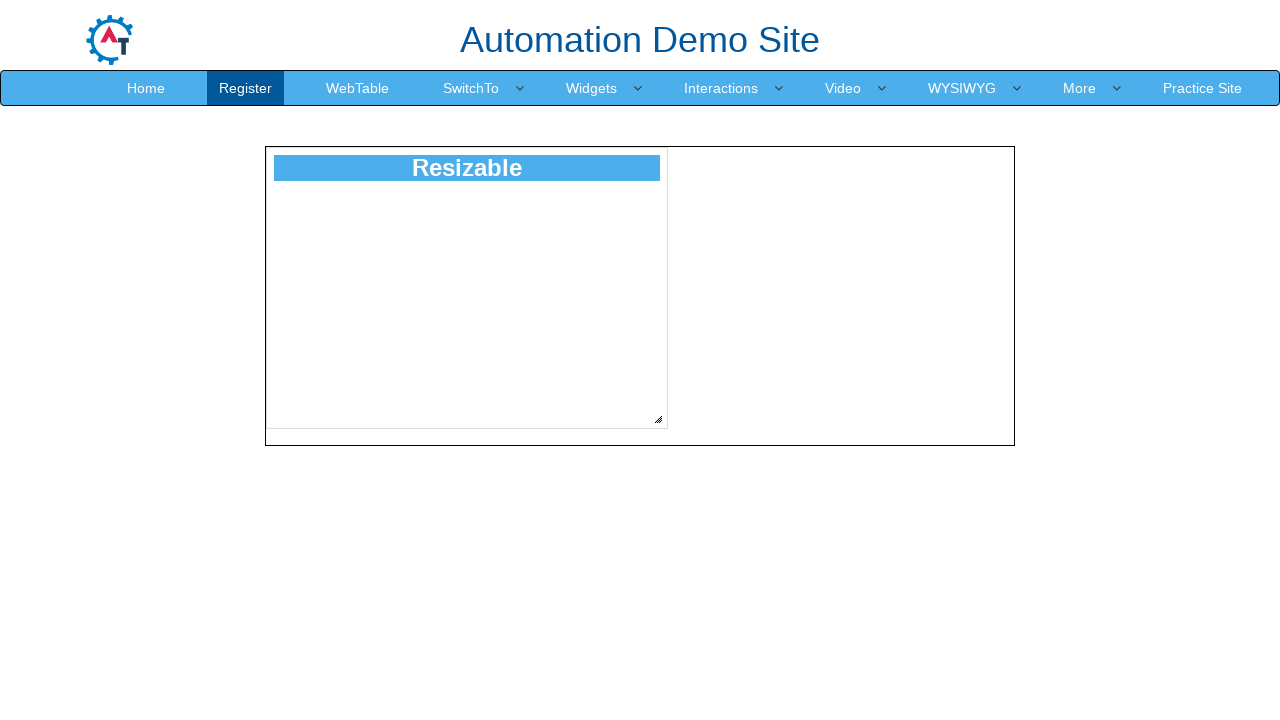

Mouse button pressed down to start dragging (iteration 250) at (658, 419)
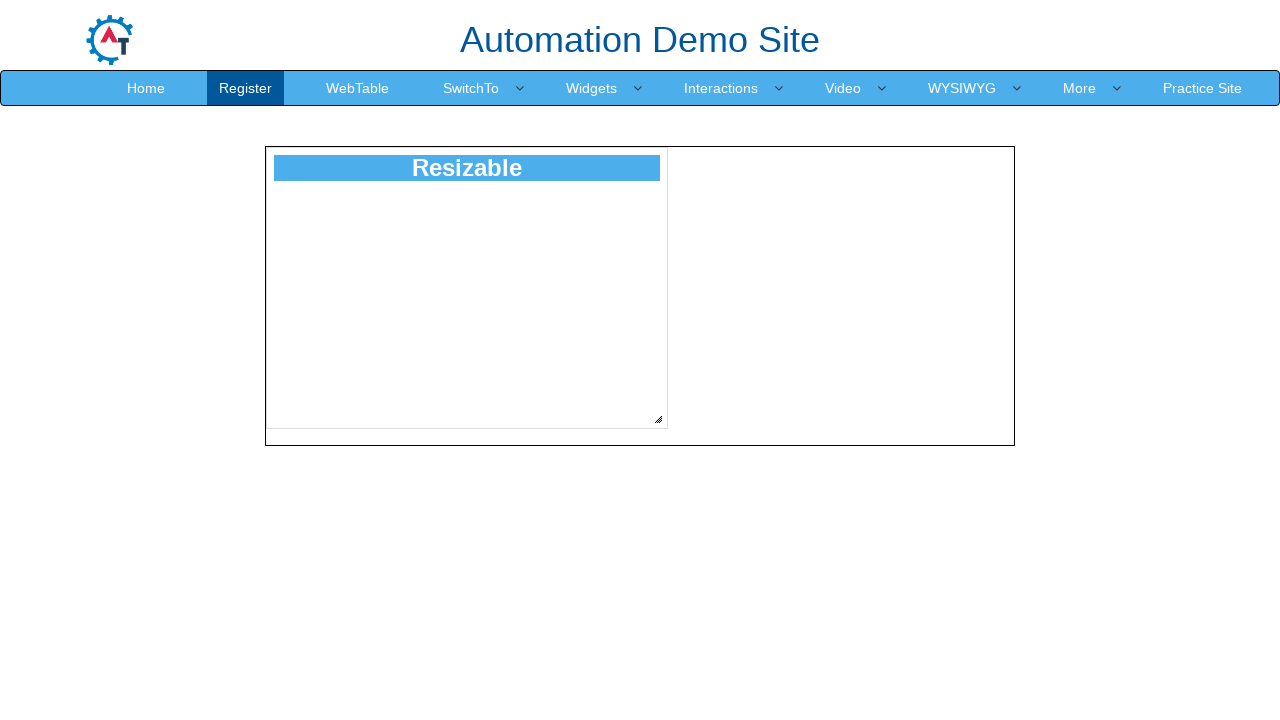

Dragged resize handle by 250 pixels in both directions at (908, 669)
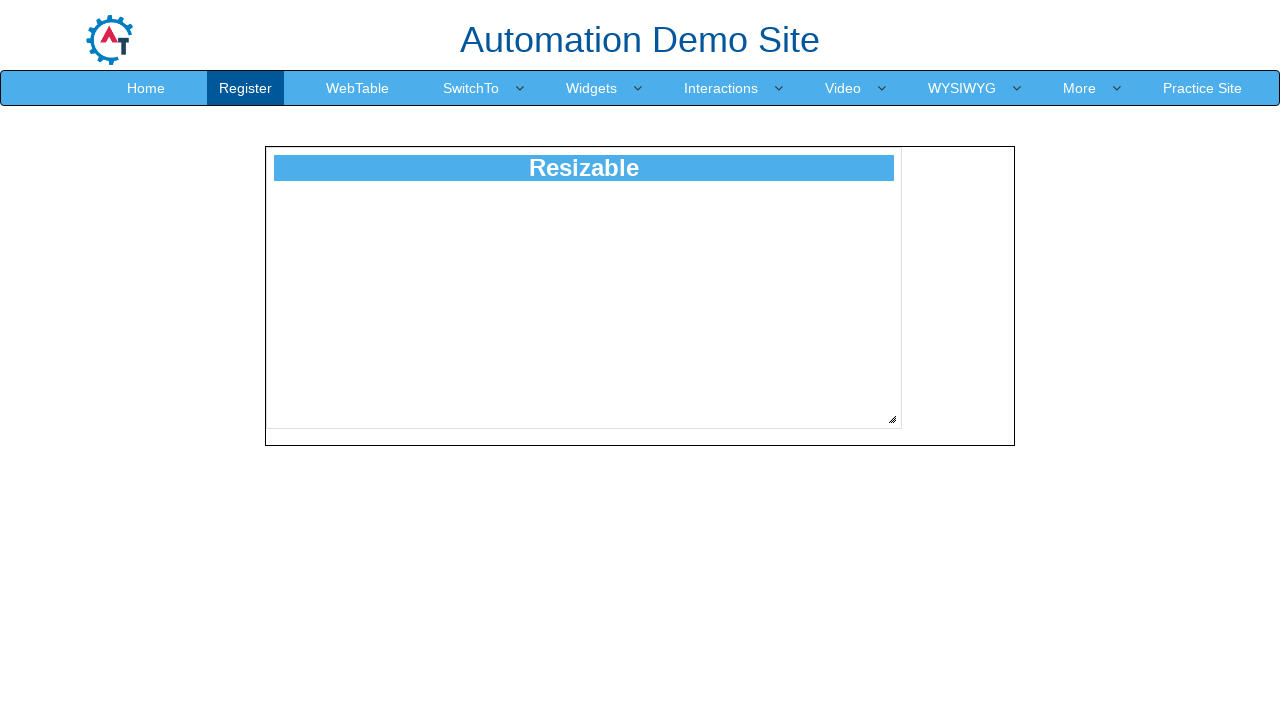

Mouse button released, resizable element expanded (iteration 250) at (908, 669)
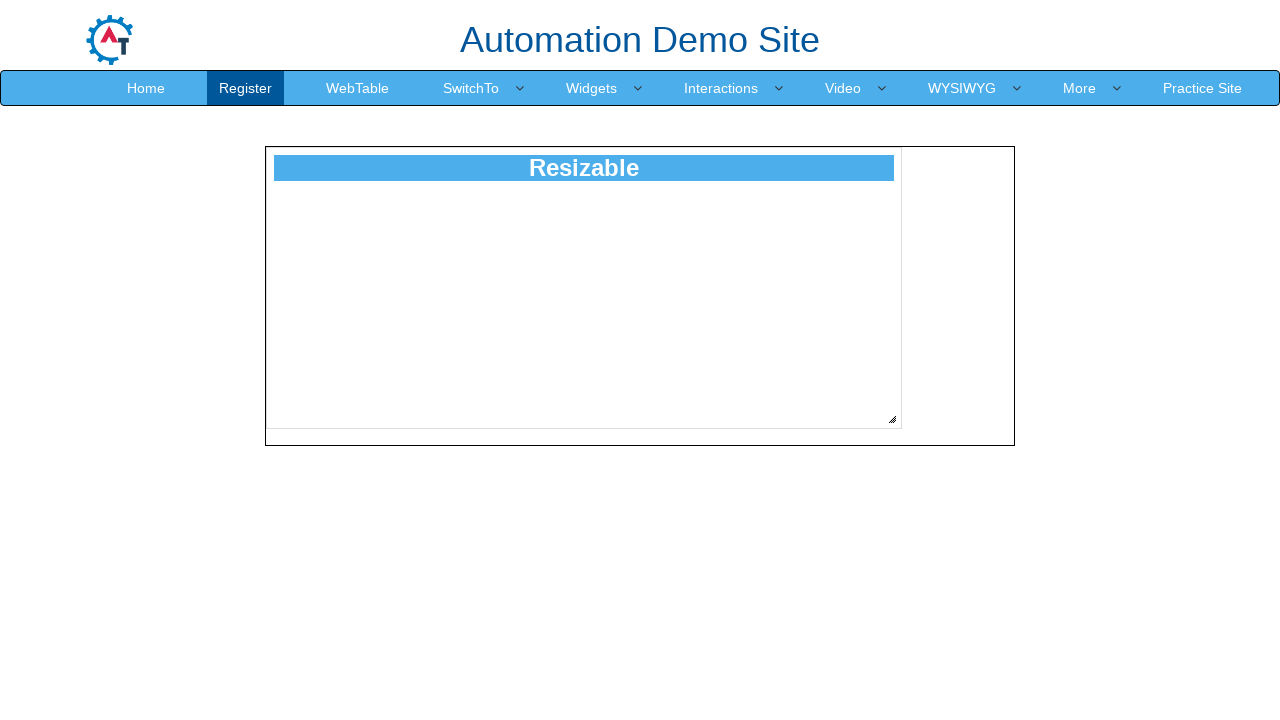

Moved mouse to resize handle position for iteration 300 at (892, 419)
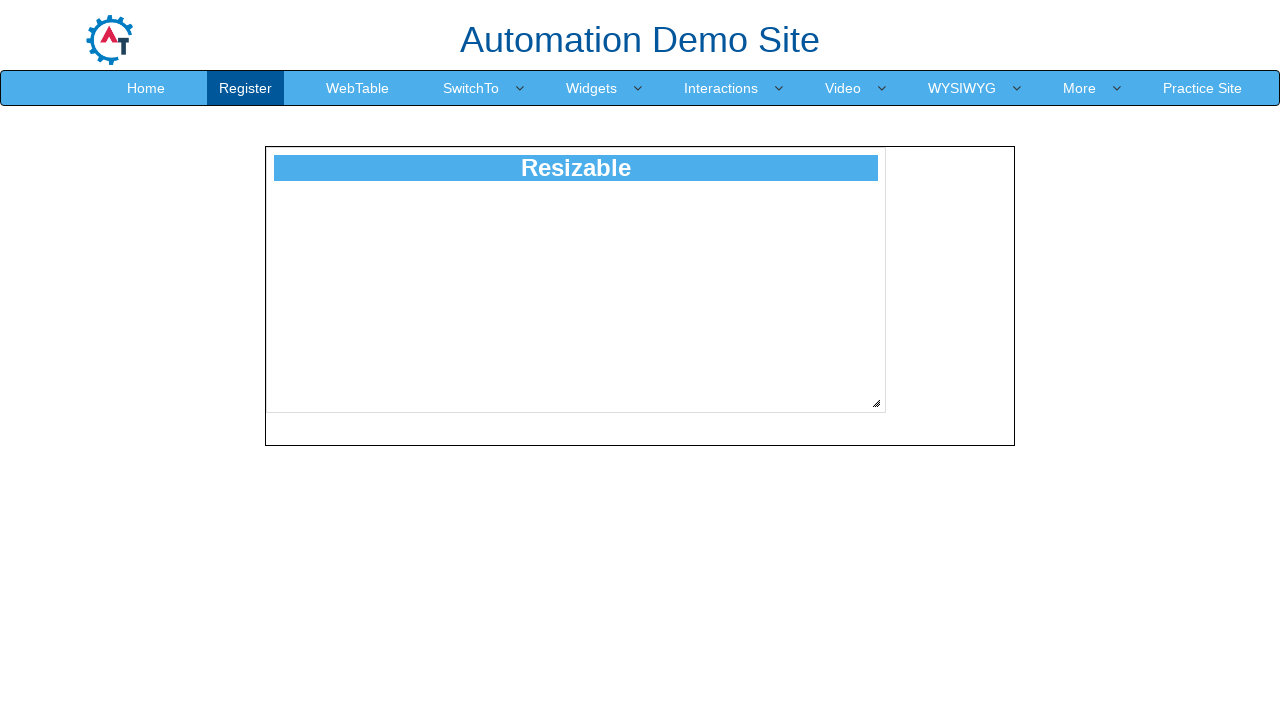

Mouse button pressed down to start dragging (iteration 300) at (892, 419)
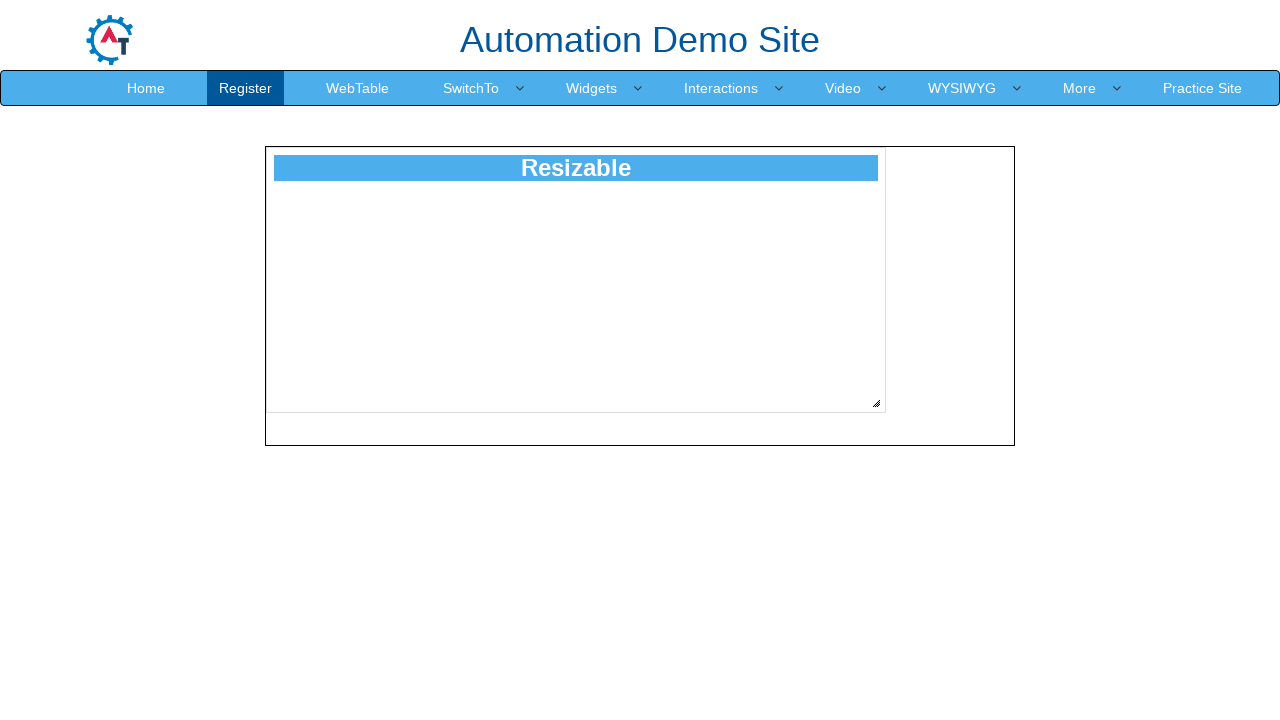

Dragged resize handle by 300 pixels in both directions at (1192, 719)
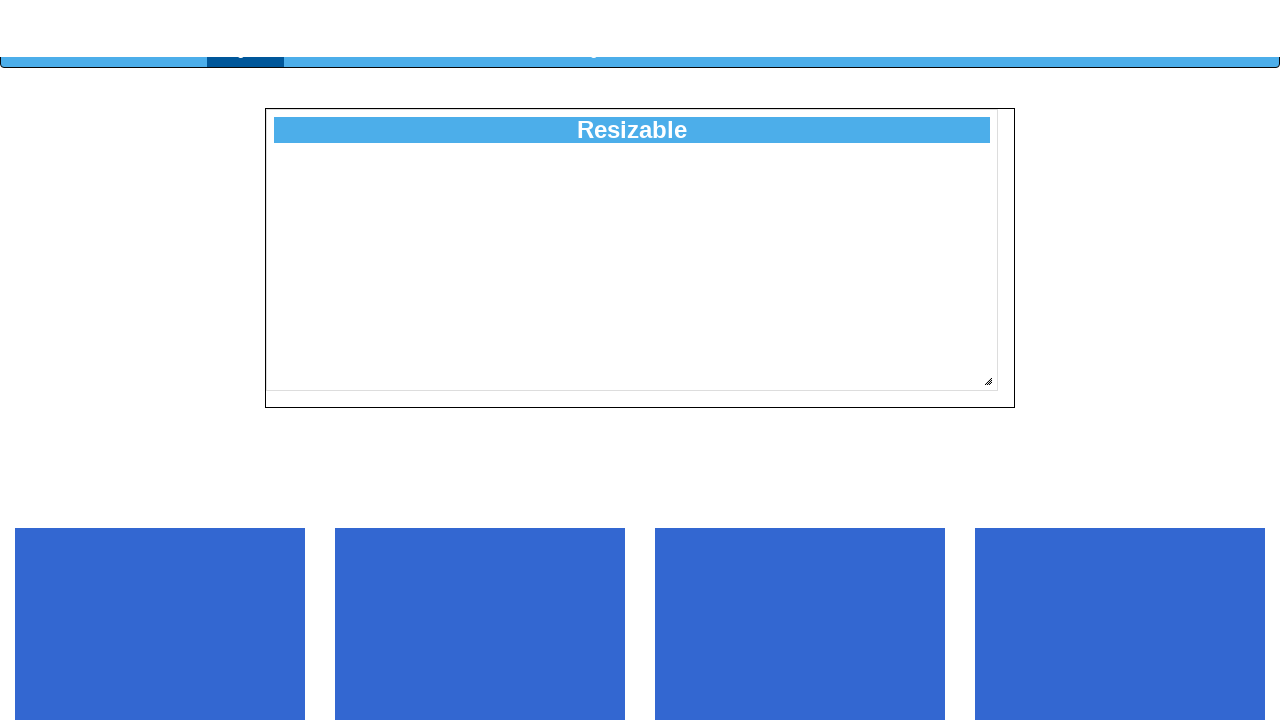

Mouse button released, resizable element expanded (iteration 300) at (1192, 719)
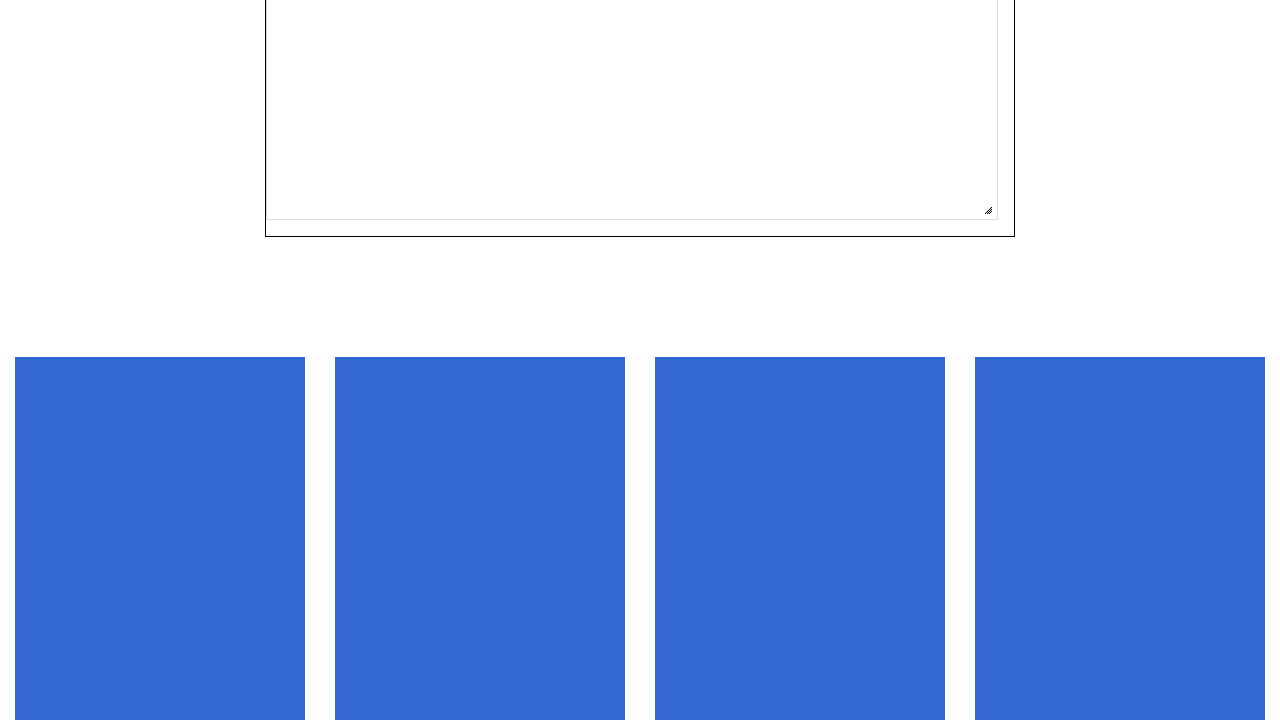

Waited 1 second to view final resized state
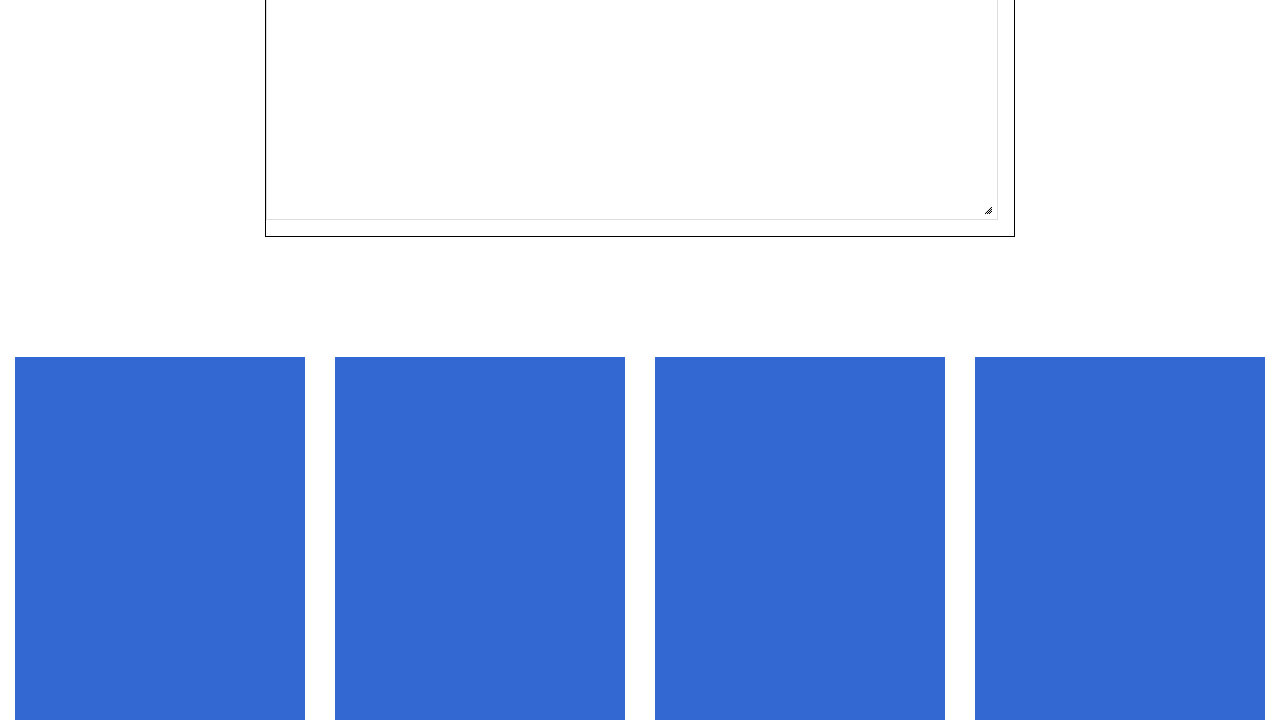

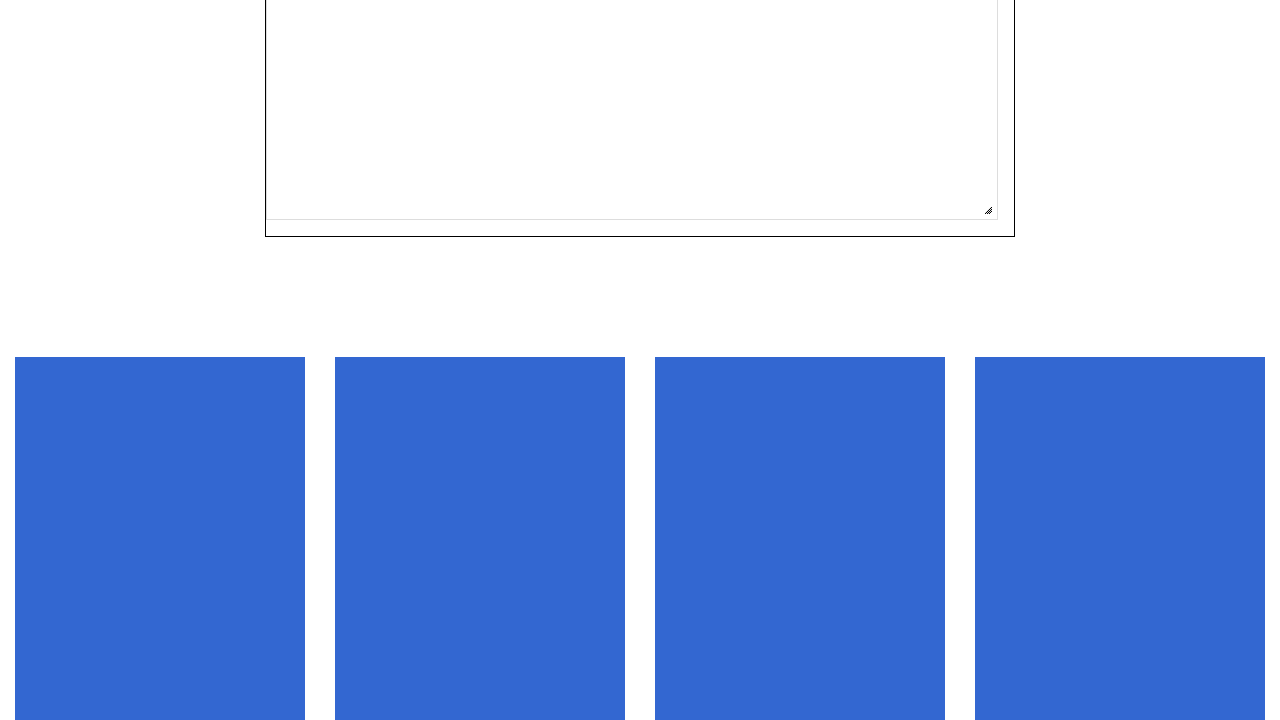